Tests dynamic data loading by clicking a button to load new user data and waiting for the content to appear

Starting URL: http://syntaxprojects.com/dynamic-data-loading-demo.php

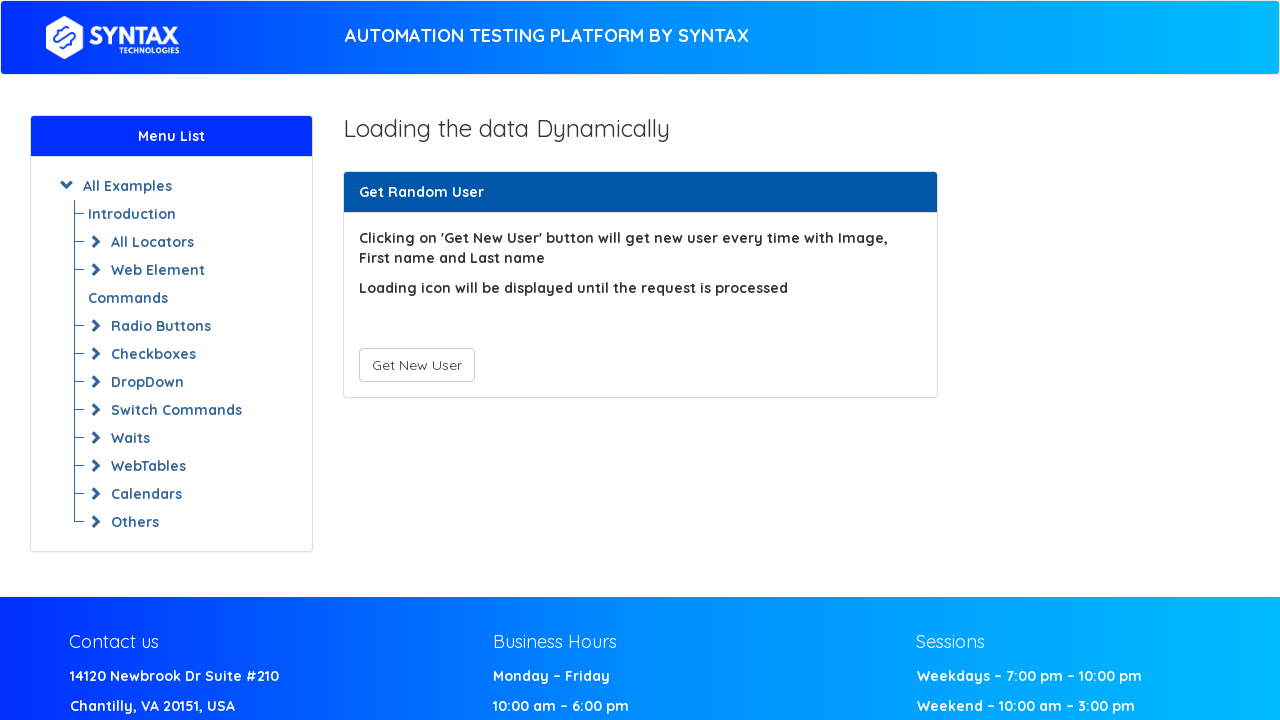

Clicked 'Get New User' button to trigger dynamic content loading at (416, 365) on #save
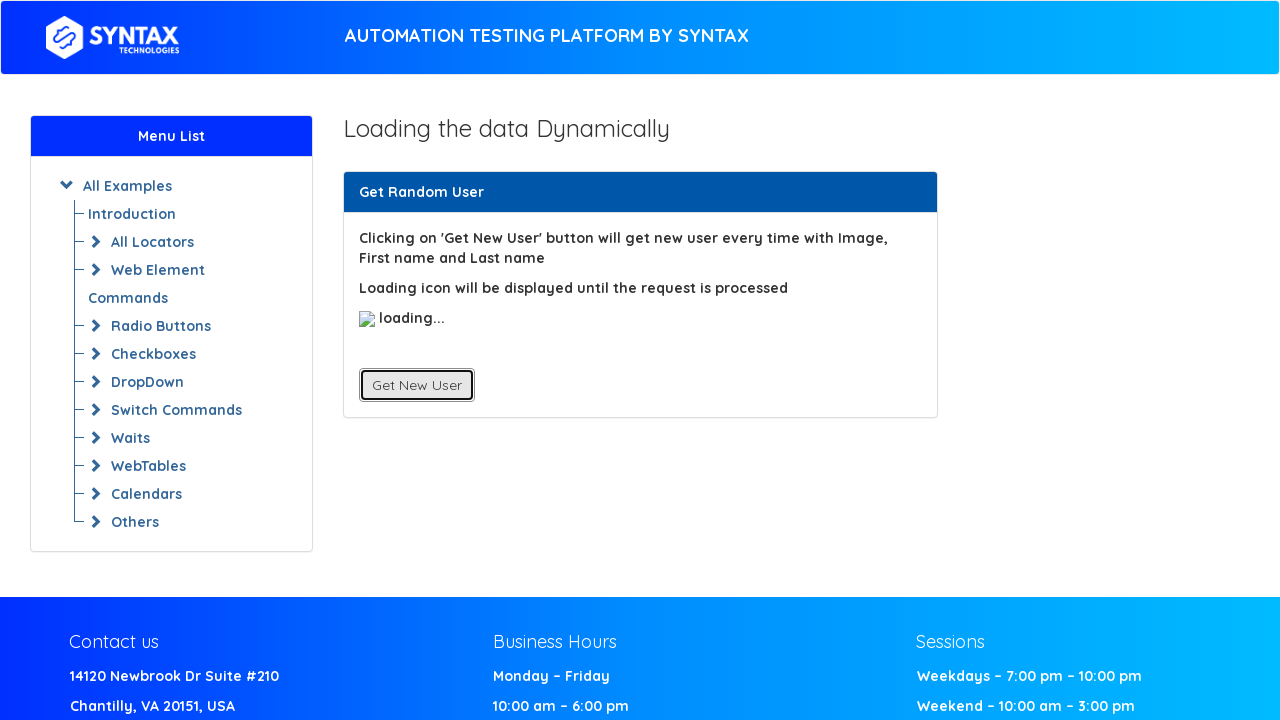

Waited for dynamically loaded 'First Name' content to appear
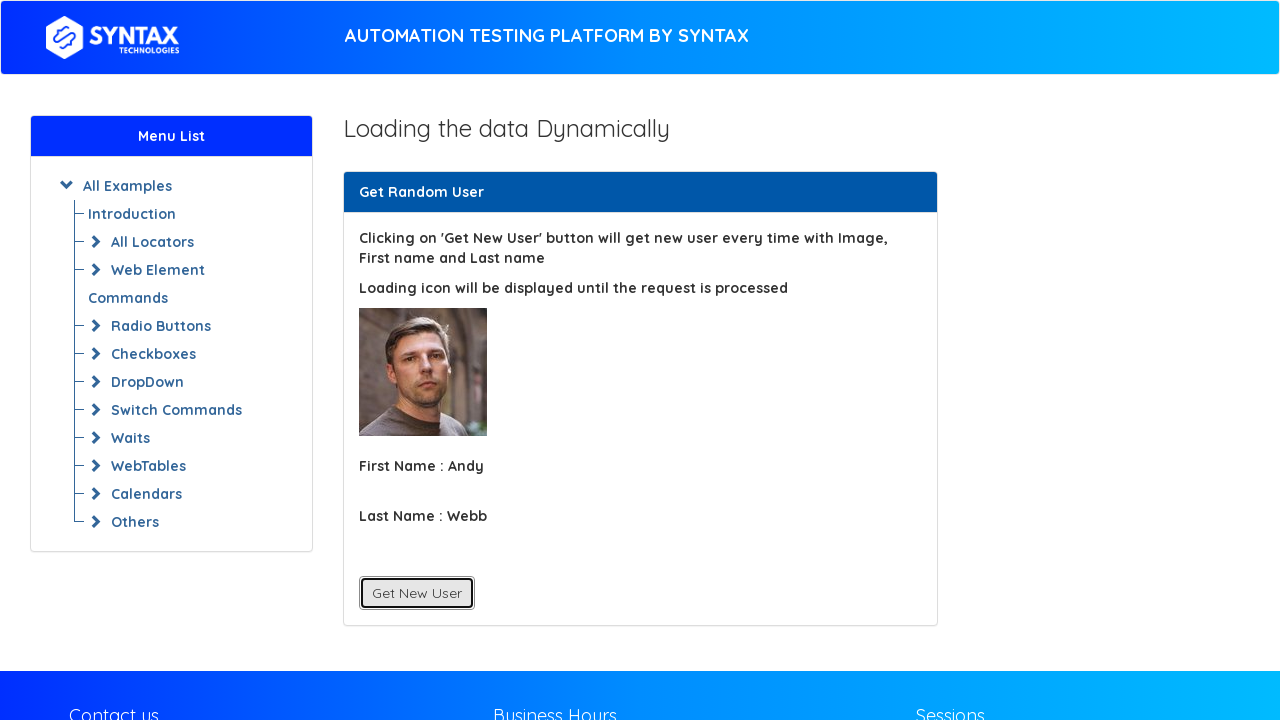

Located 'First Name' element to verify dynamic content loaded successfully
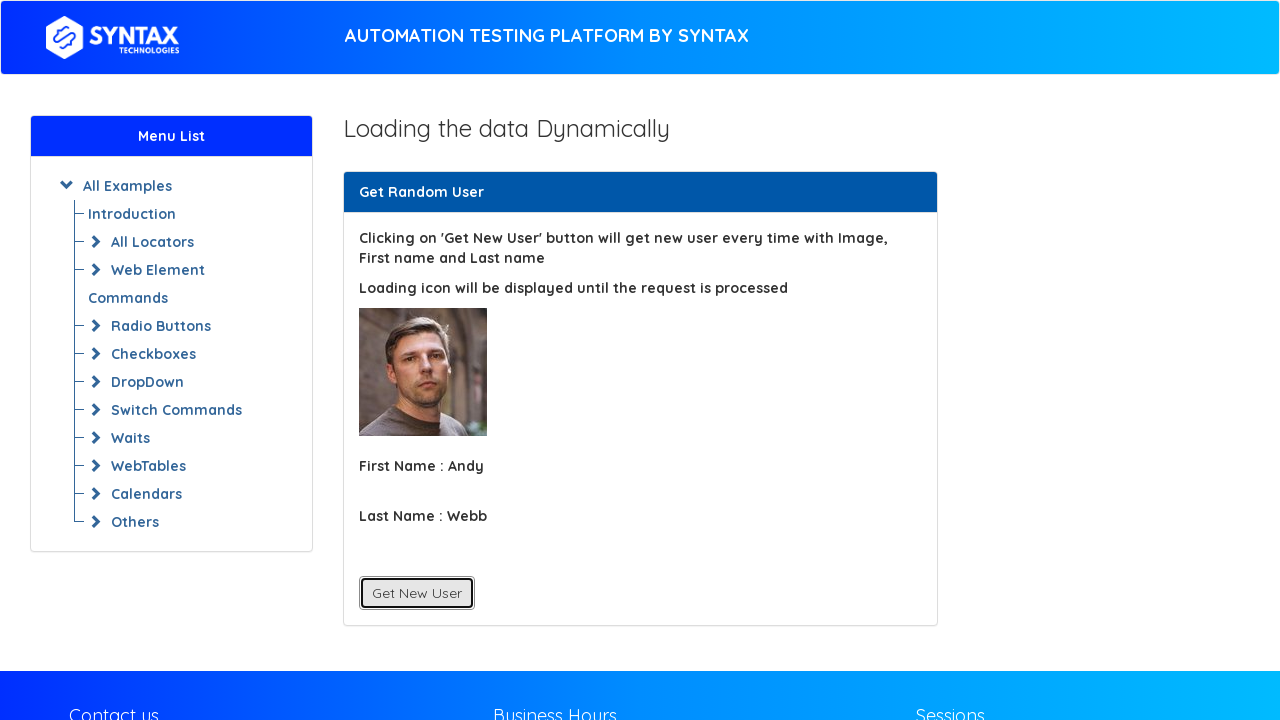

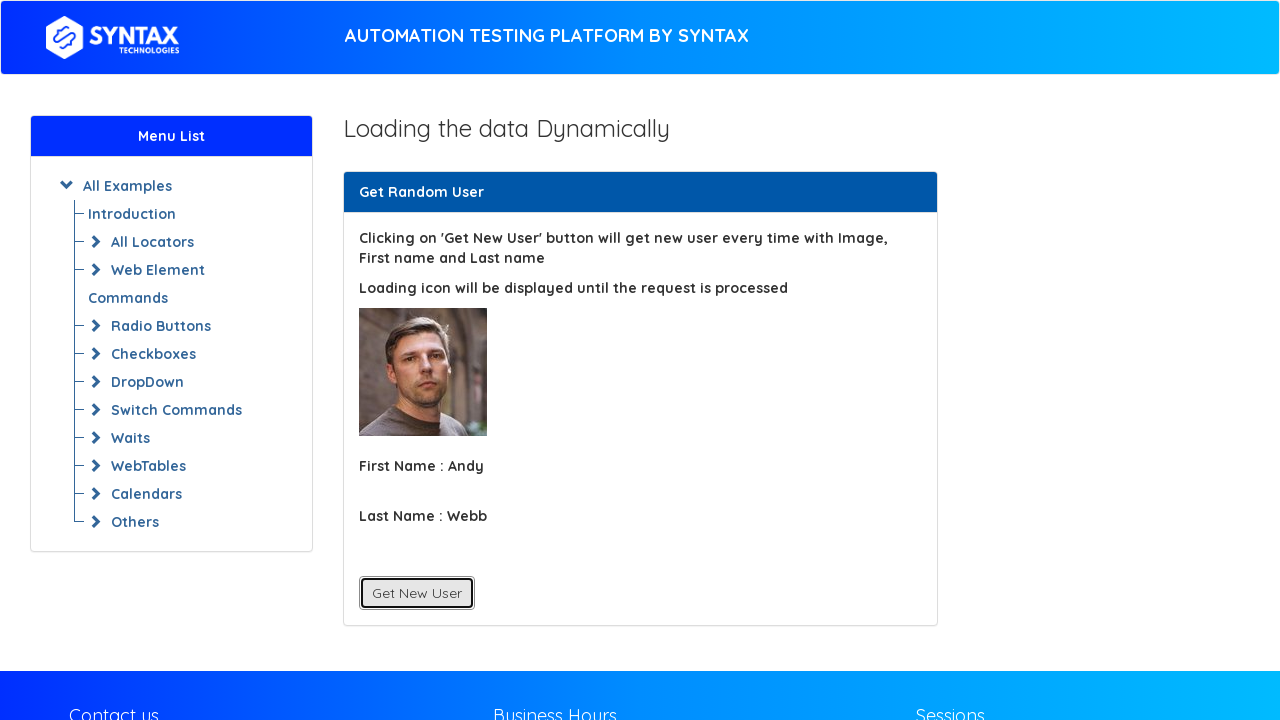